Tests multi-selection of list items using Ctrl+click keyboard and mouse combination

Starting URL: https://leafground.com/list.xhtml

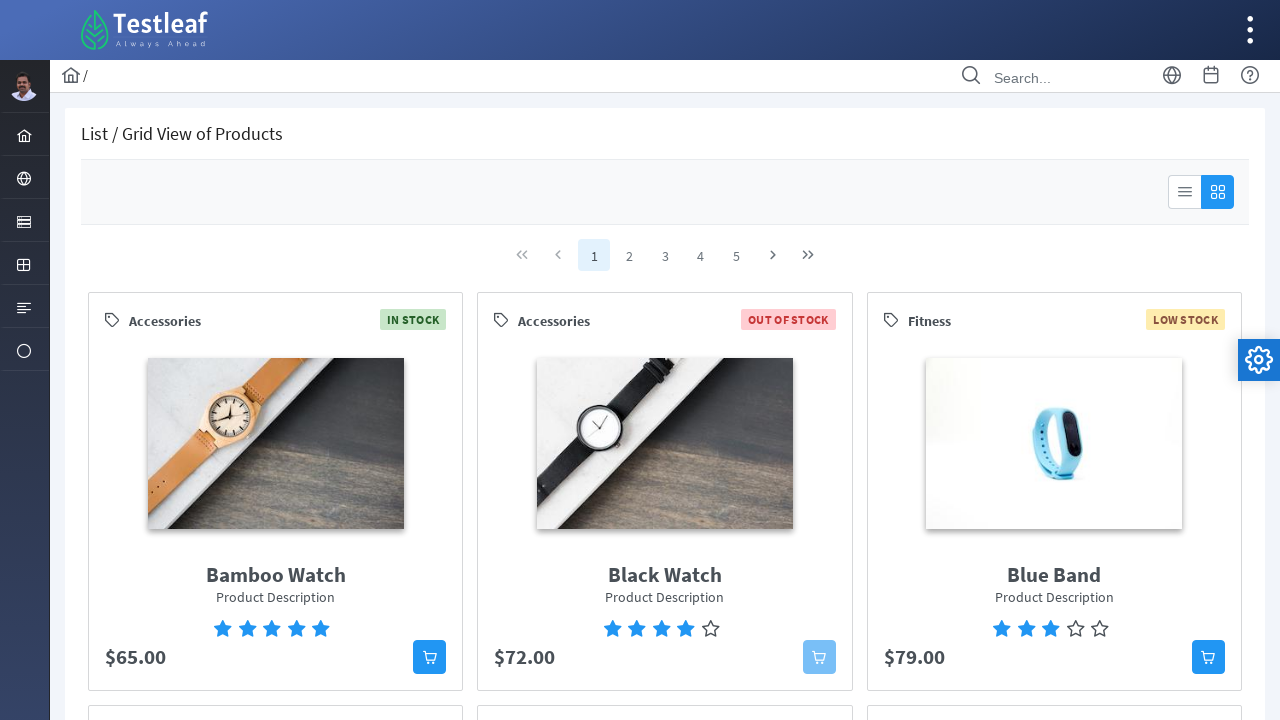

Waited for list items to load
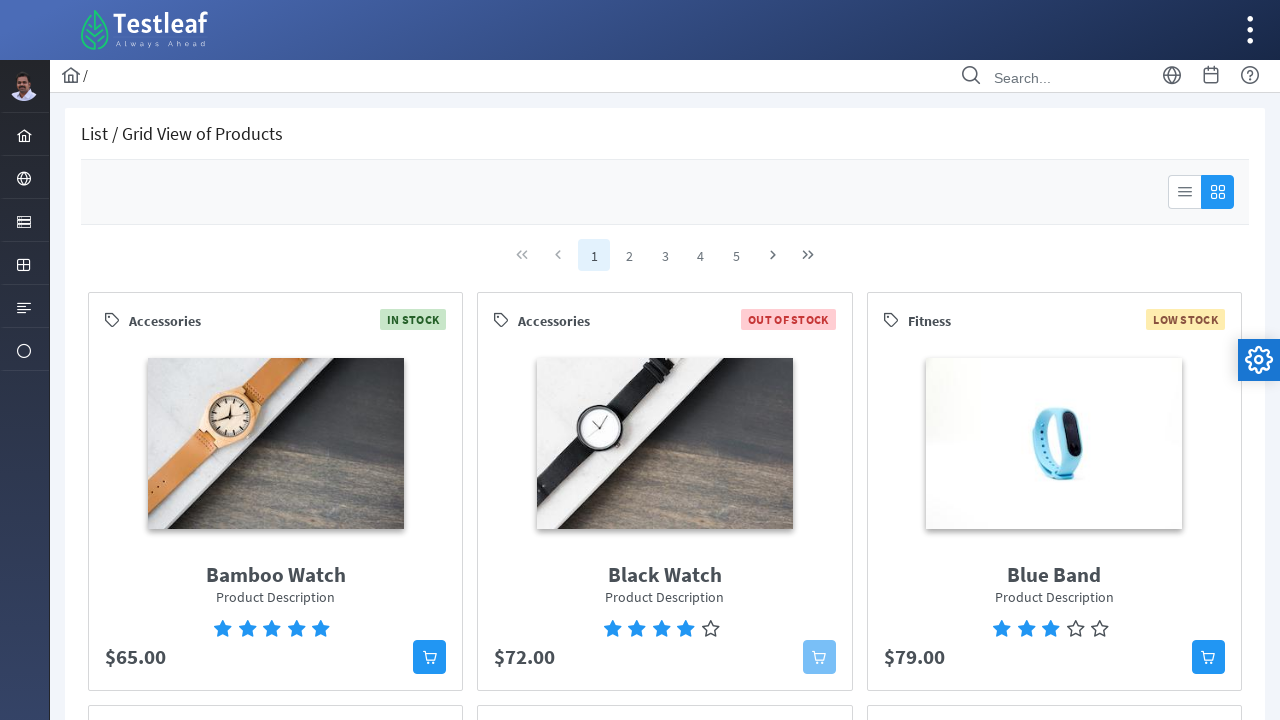

Retrieved all selectable list items from the From list
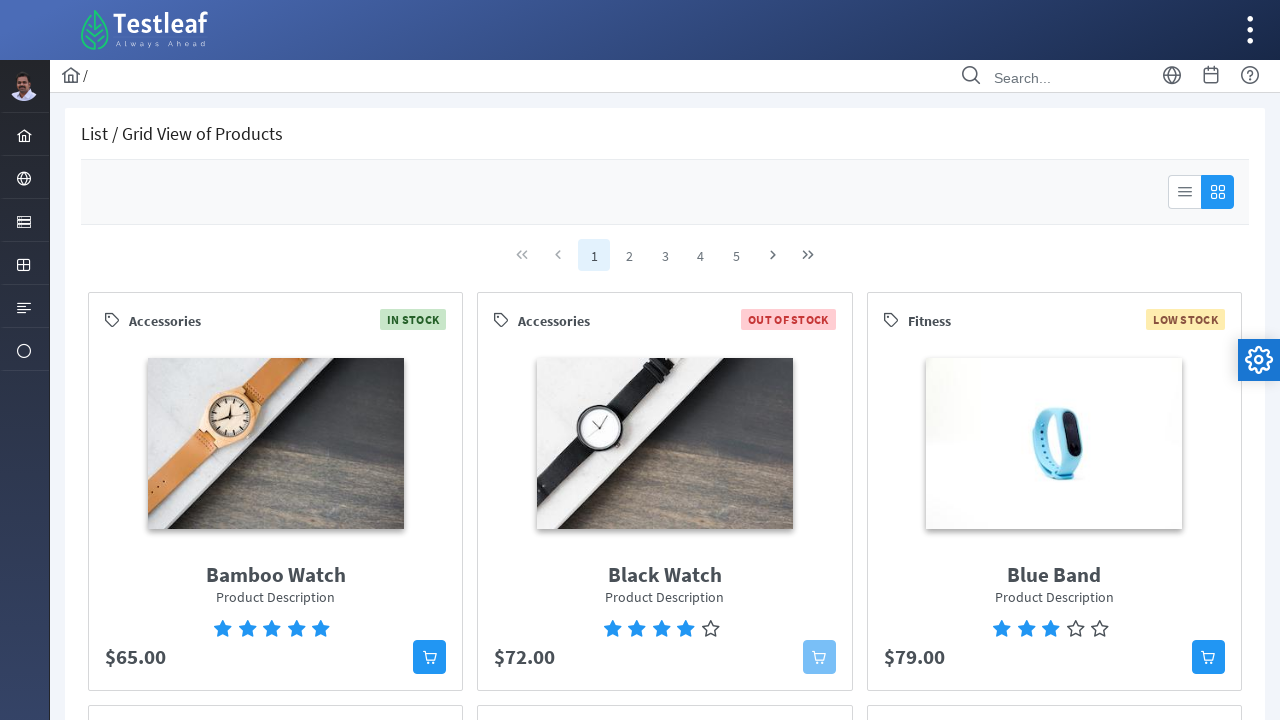

Pressed Control key down to prepare for multi-selection
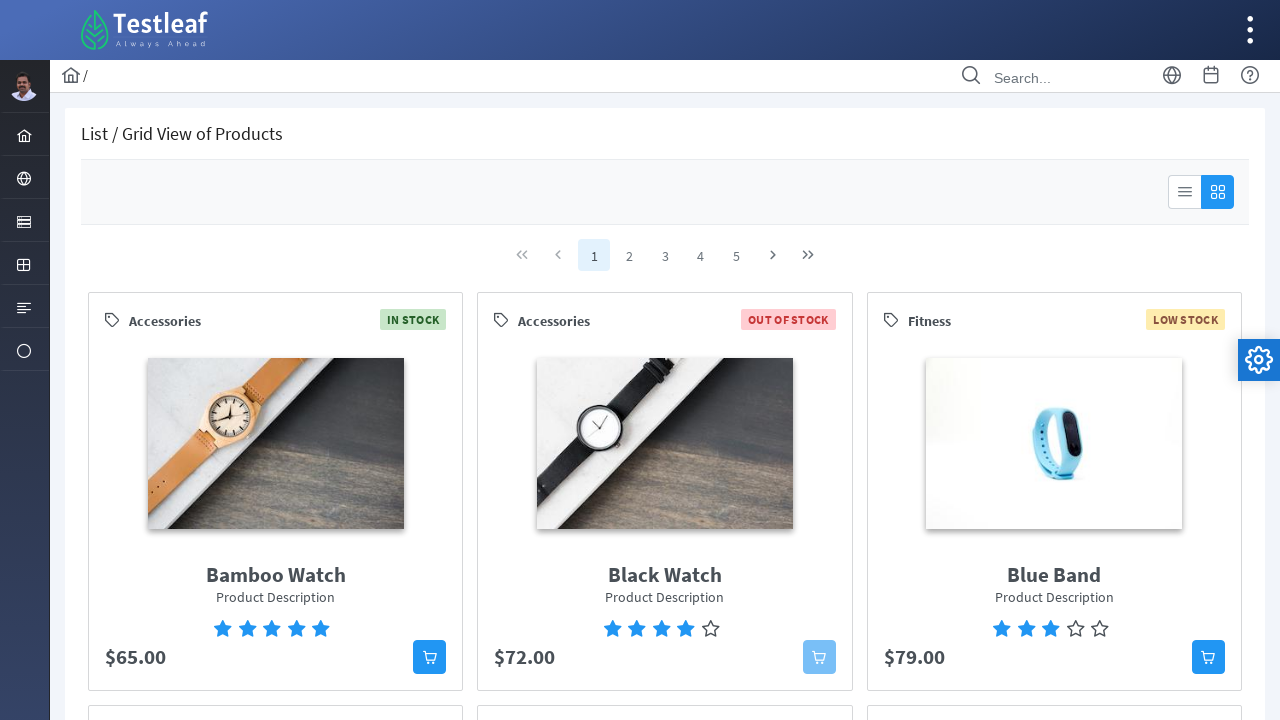

Ctrl+clicked first list item at (291, 472) on xpath=//ul[@aria-label='From']/li >> nth=0
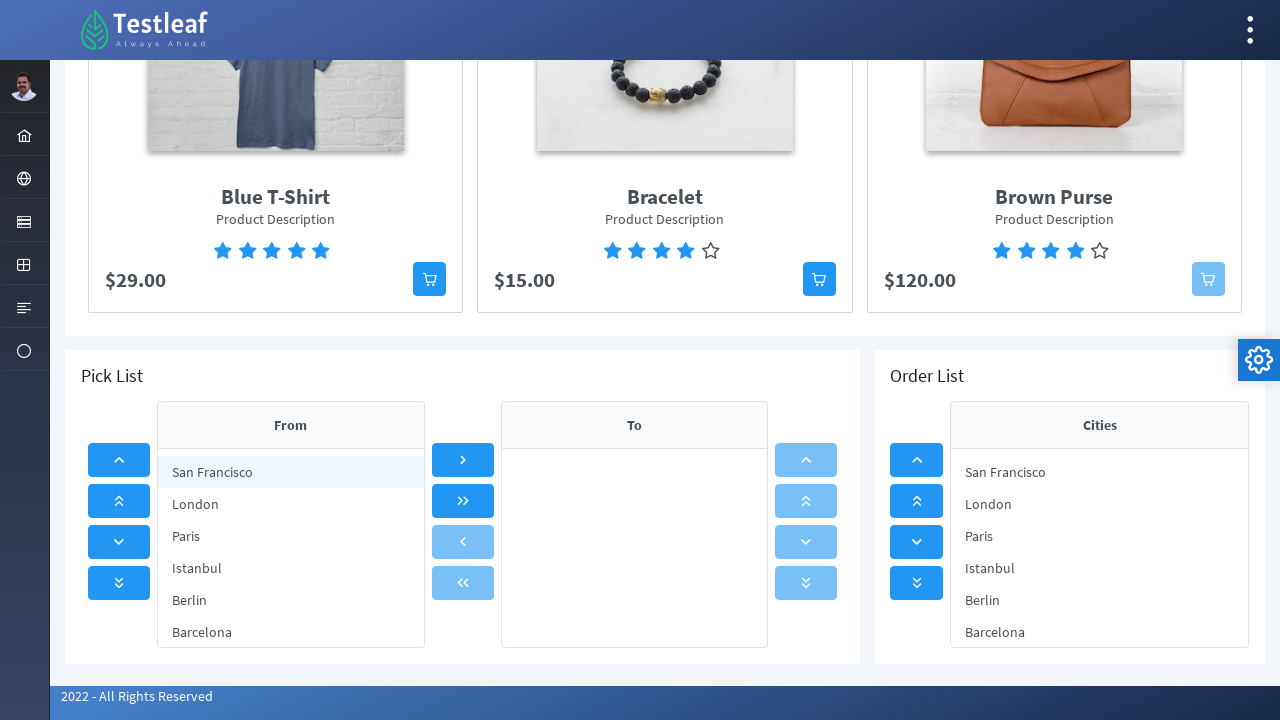

Ctrl+clicked second list item at (291, 504) on xpath=//ul[@aria-label='From']/li >> nth=1
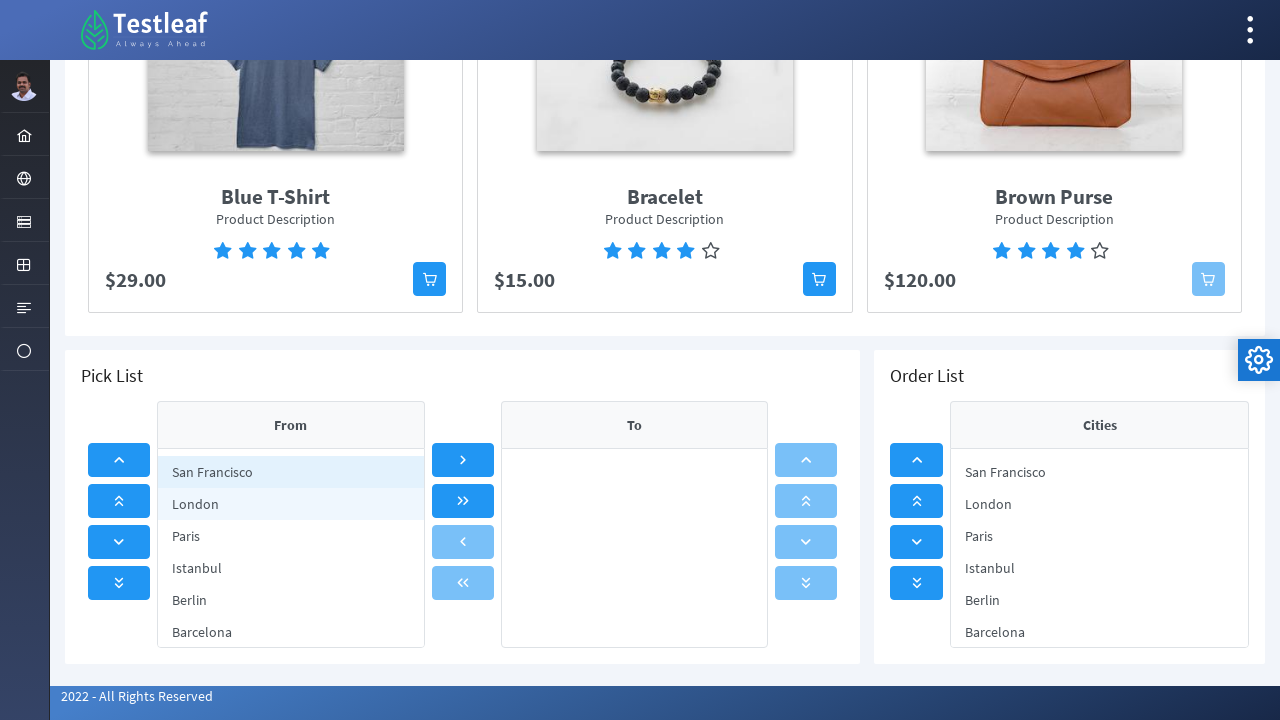

Ctrl+clicked third list item at (291, 536) on xpath=//ul[@aria-label='From']/li >> nth=2
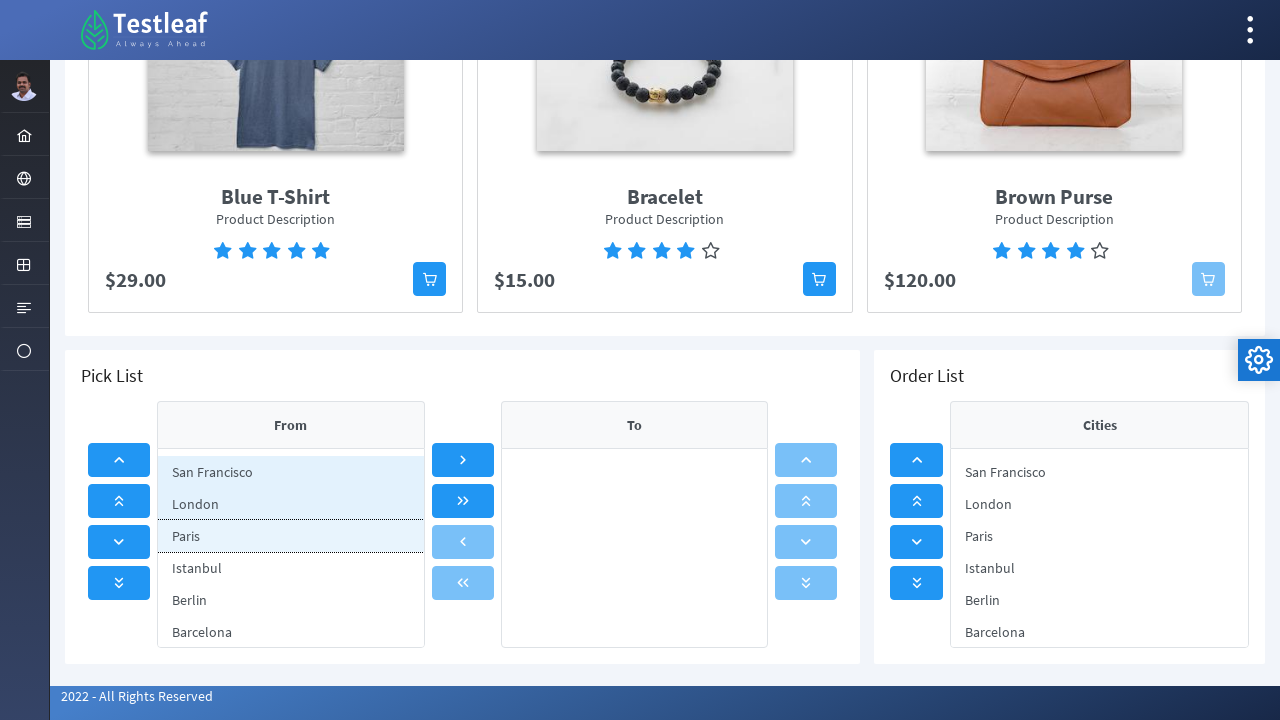

Released Control key to complete multi-selection
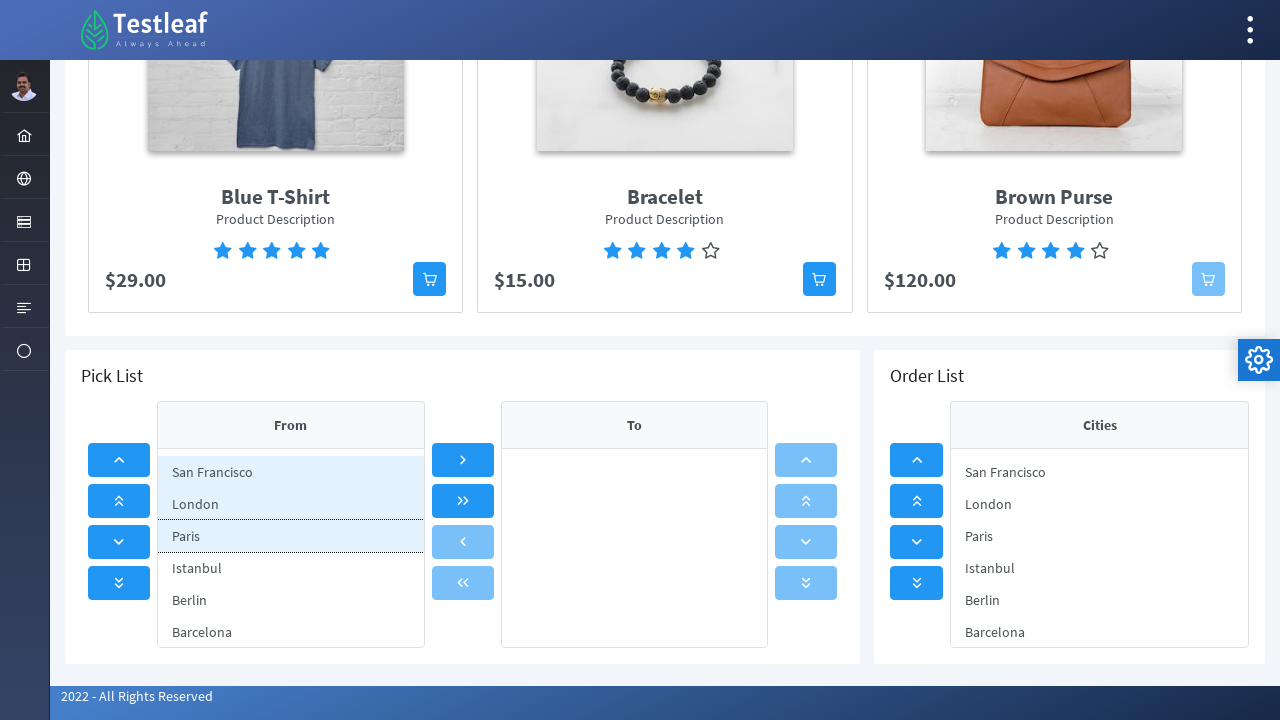

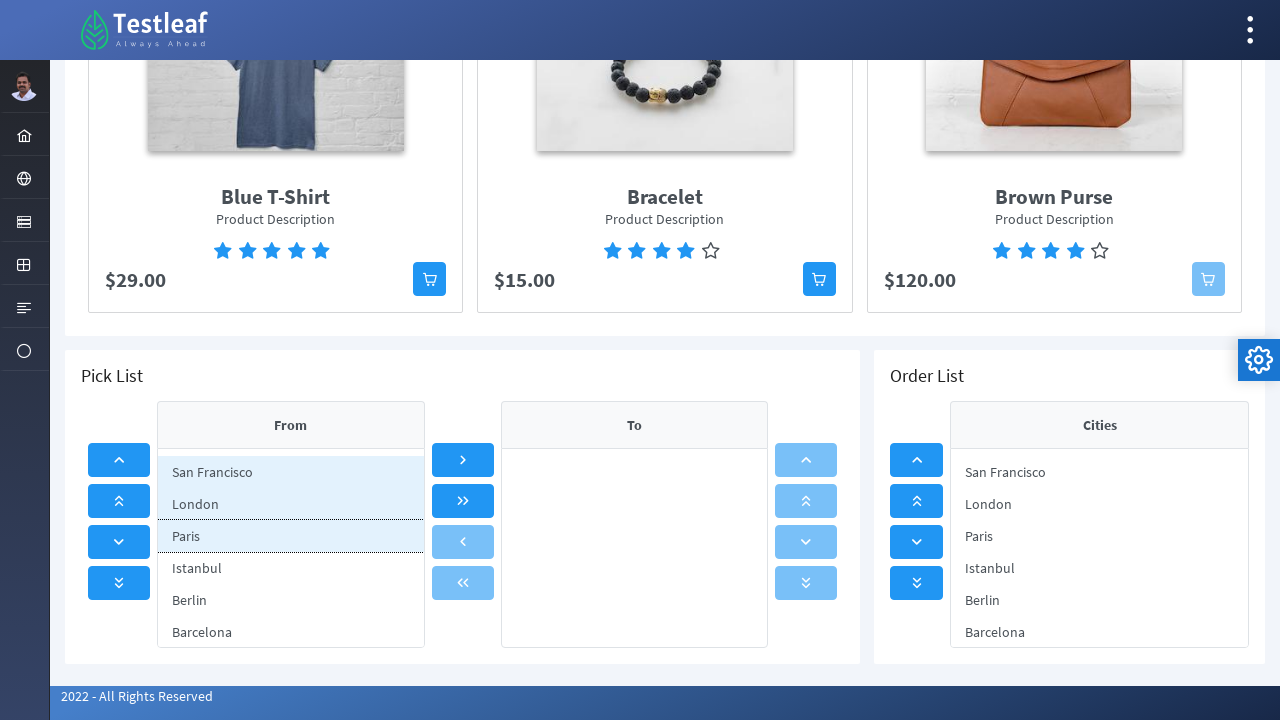